Tests navigation flow by clicking on forgotten password link, verifying the page title, and returning to homepage via logo click

Starting URL: https://naveenautomationlabs.com/opencart/index.php?route=account/login

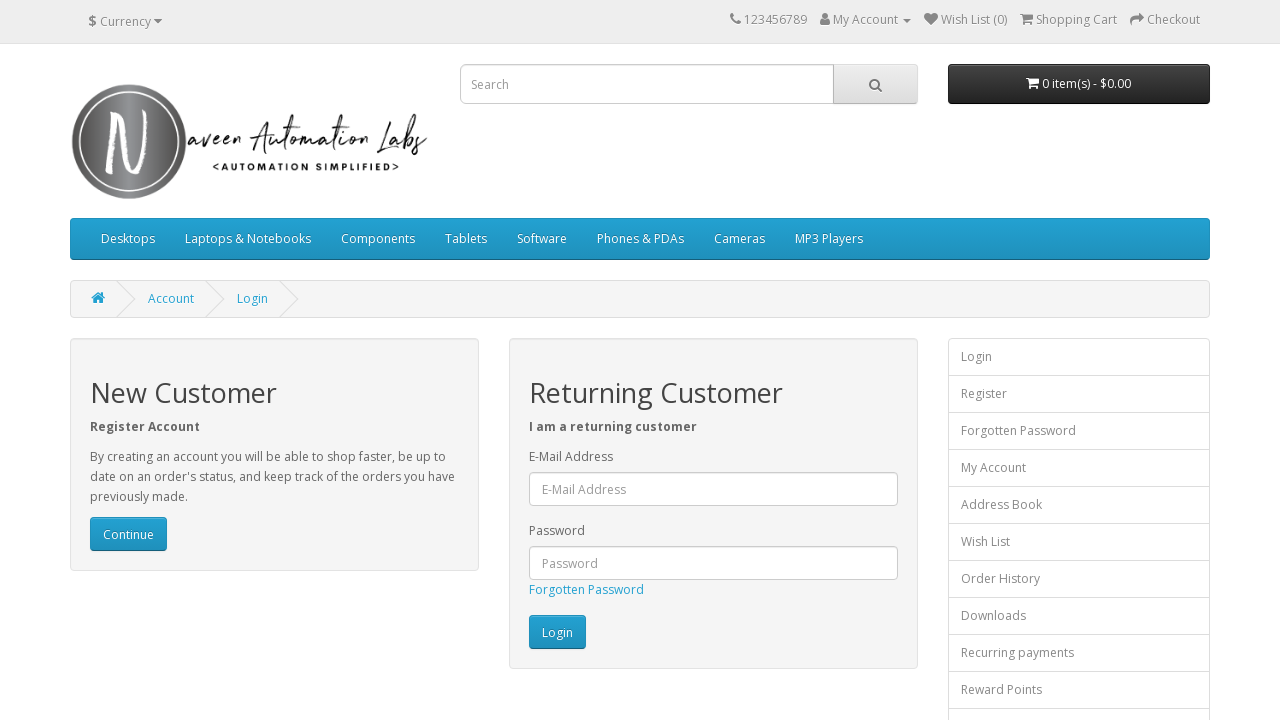

Clicked on Forgotten Password link at (586, 590) on a:has-text('Forgotten')
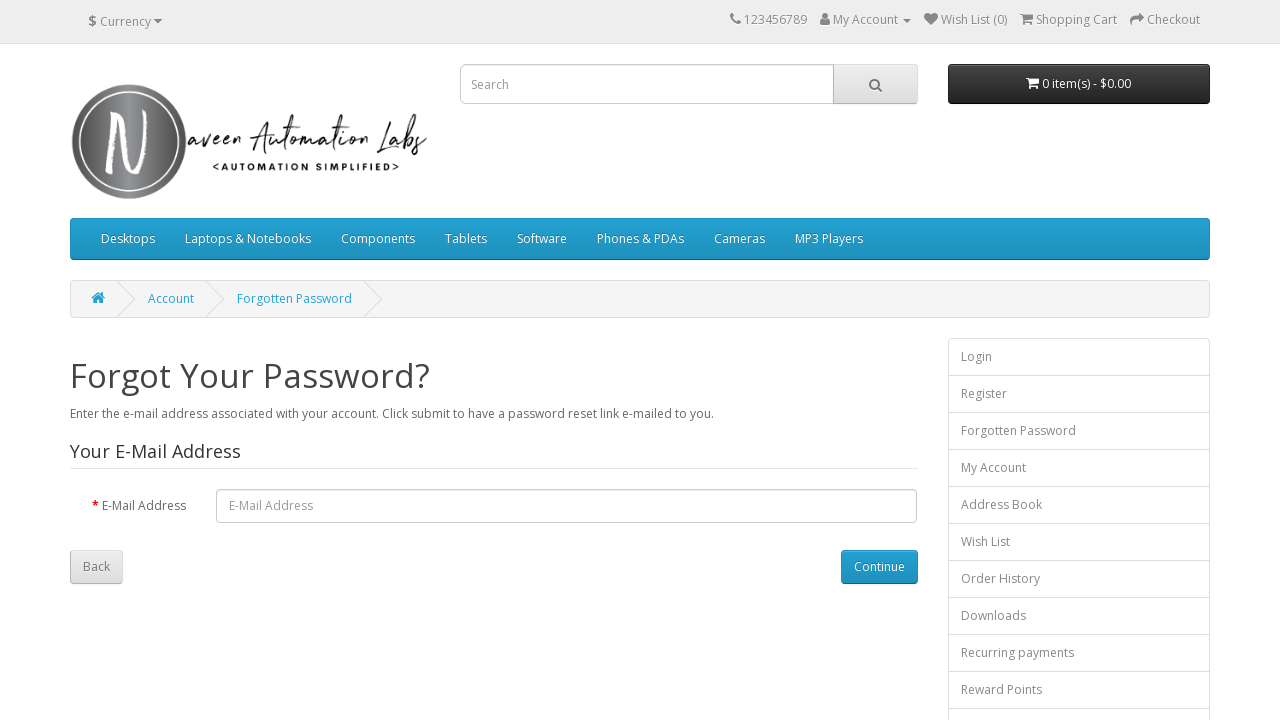

Waited for forgotten password page heading to load
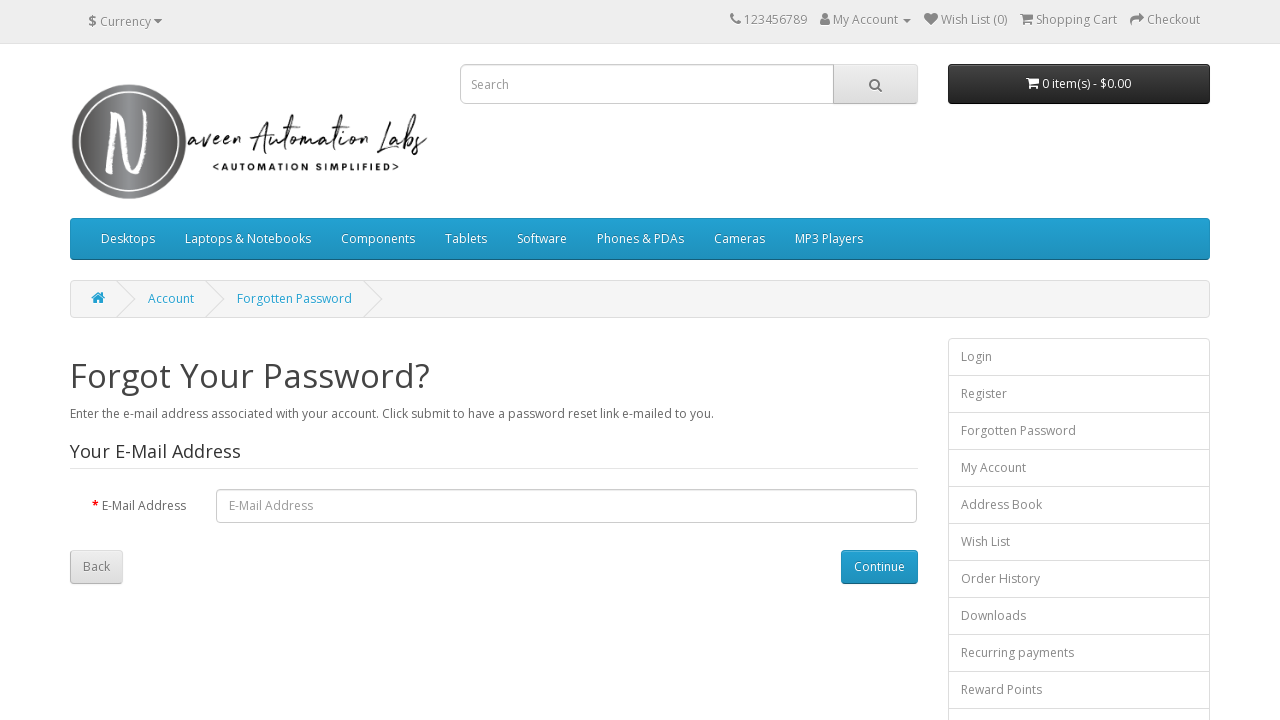

Retrieved heading text: Forgot Your Password?
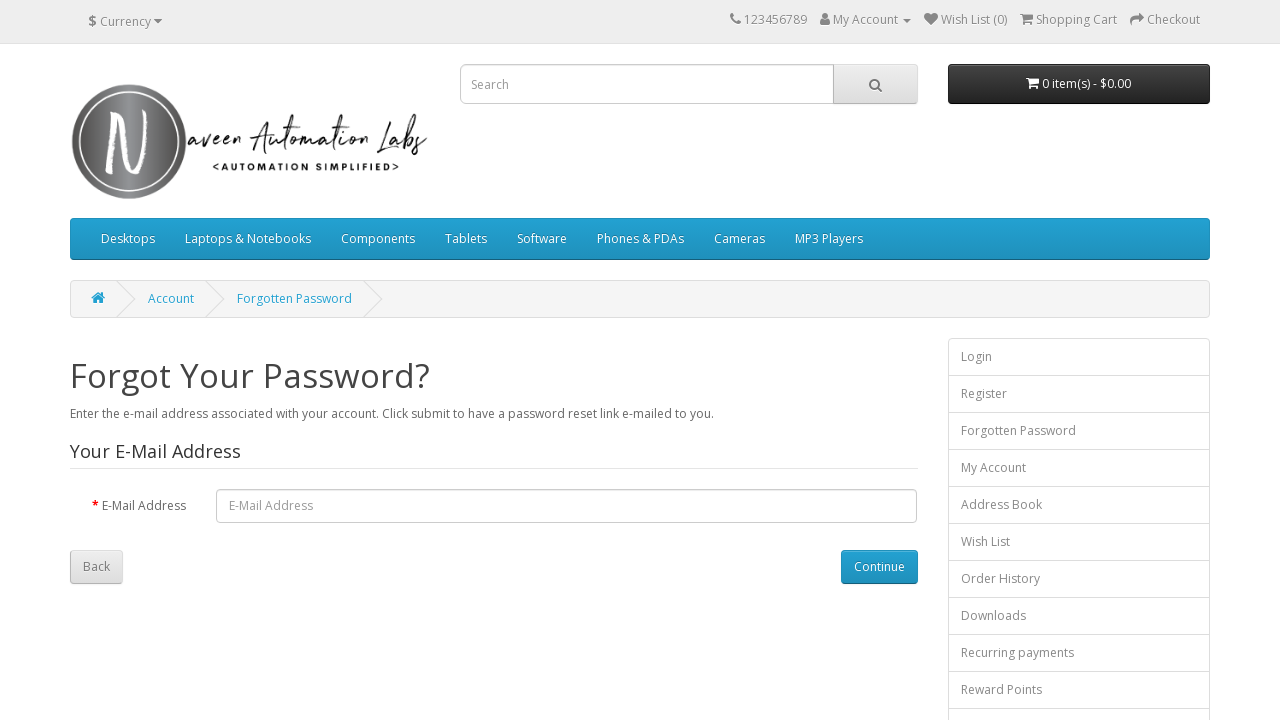

Printed heading text to console
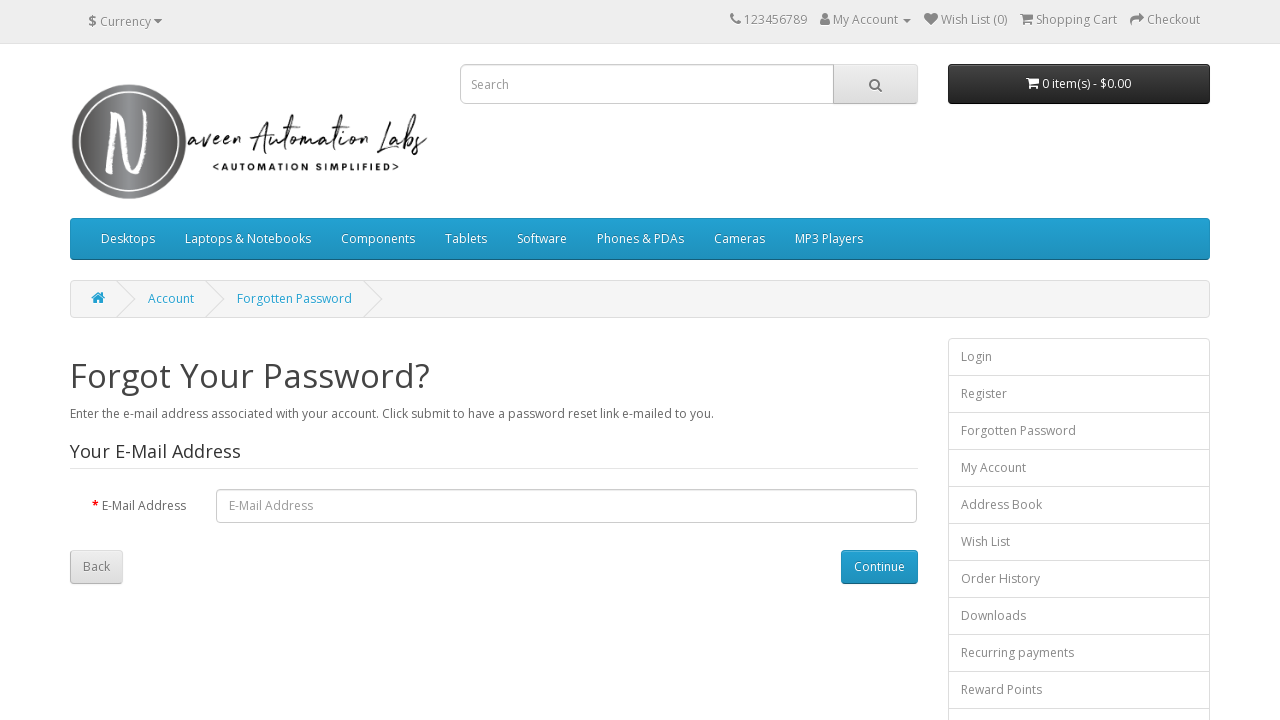

Clicked on logo to return to homepage at (250, 136) on .img-responsive
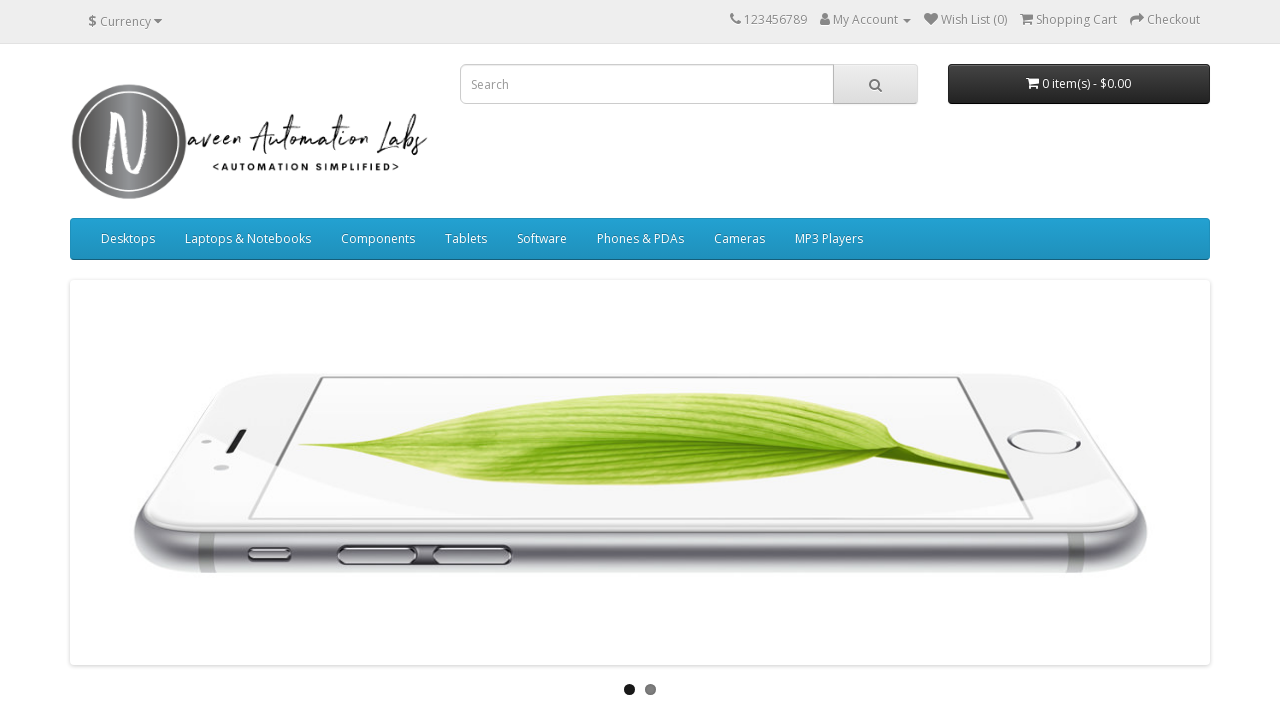

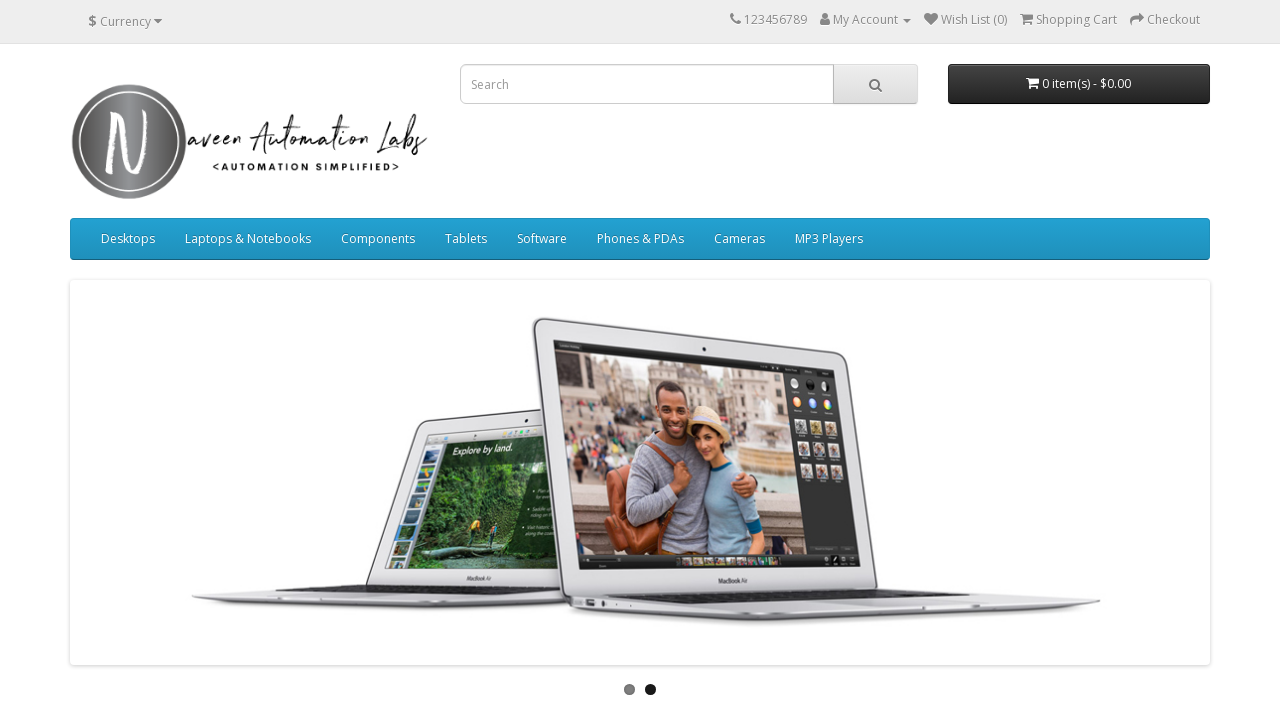